Navigates to a chicken pricing website, scrolls down the page, clicks in the center of the viewport, and verifies that pricing information sections are displayed on the page.

Starting URL: https://todayschicken.com/

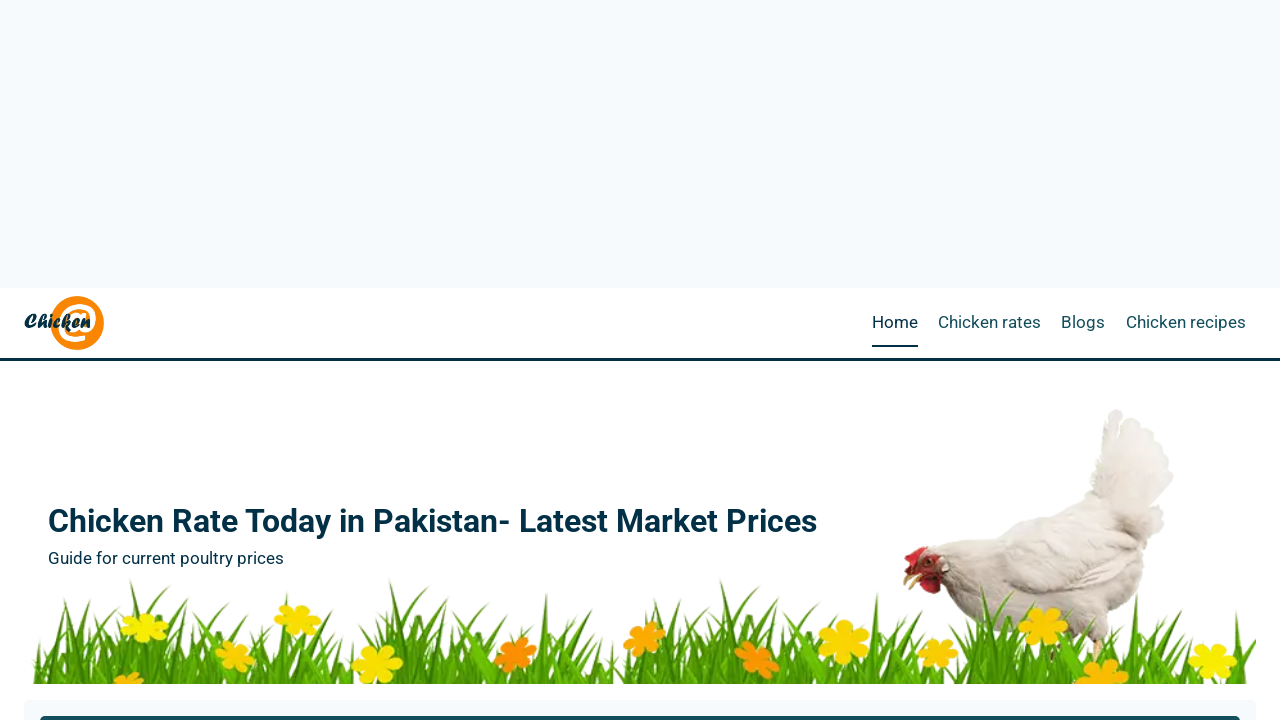

Navigated to Today's Chicken pricing website
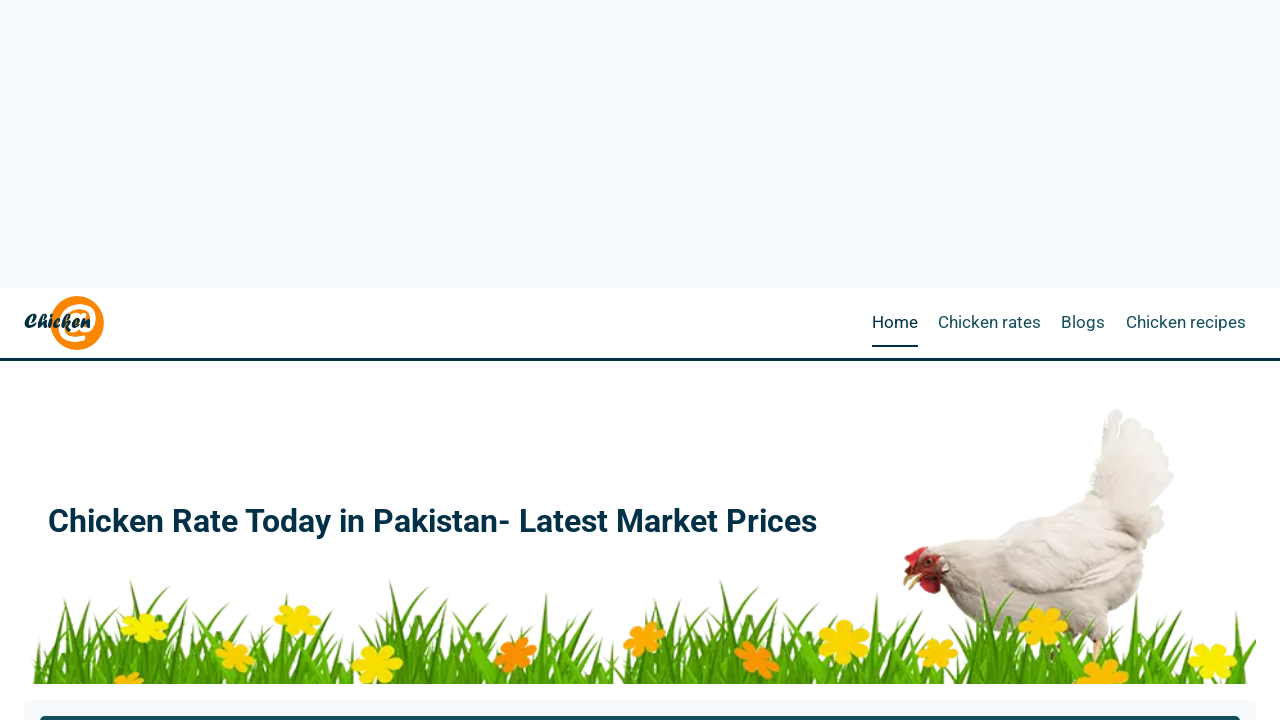

Page loaded and network became idle
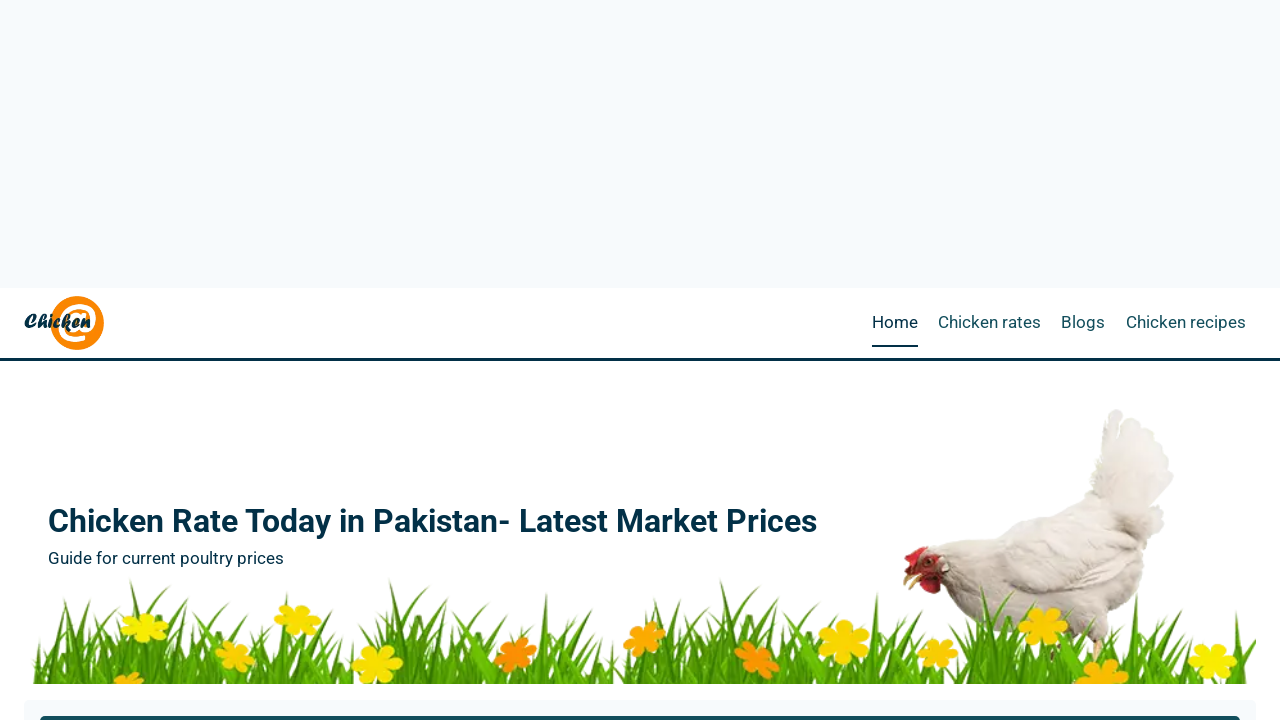

Scrolled down 660 pixels on the page
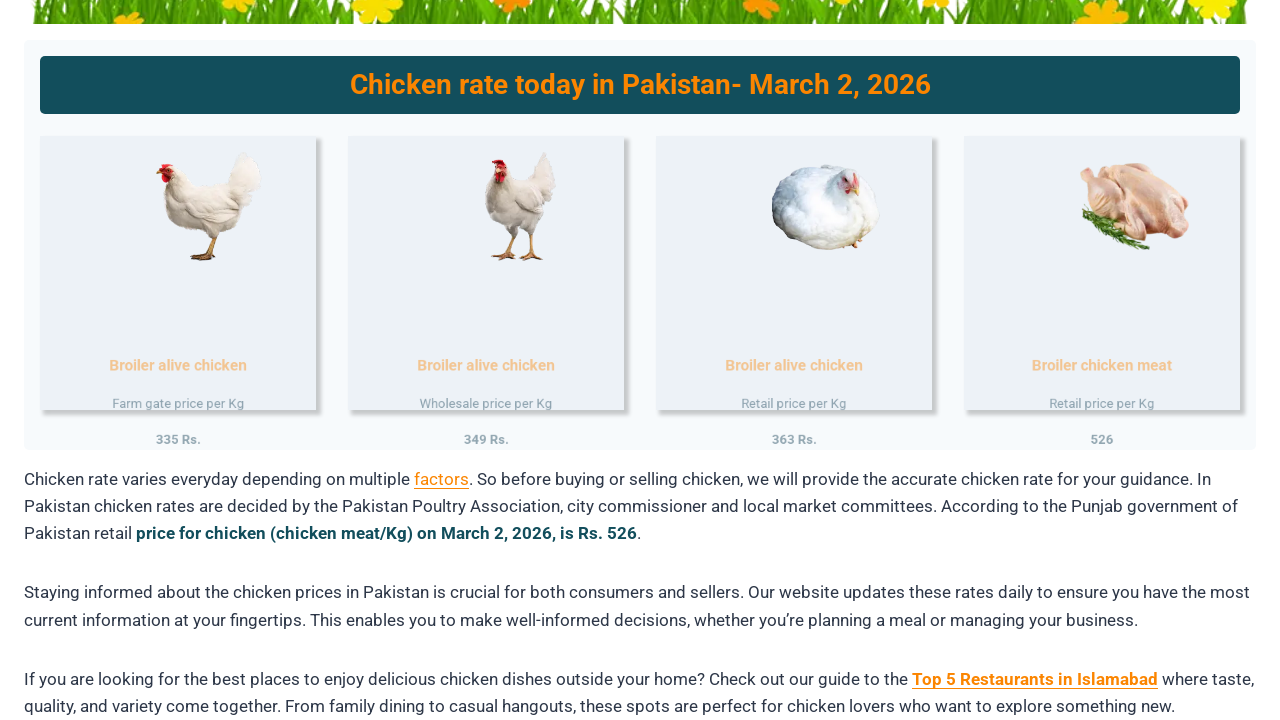

Waited 250ms after scroll action
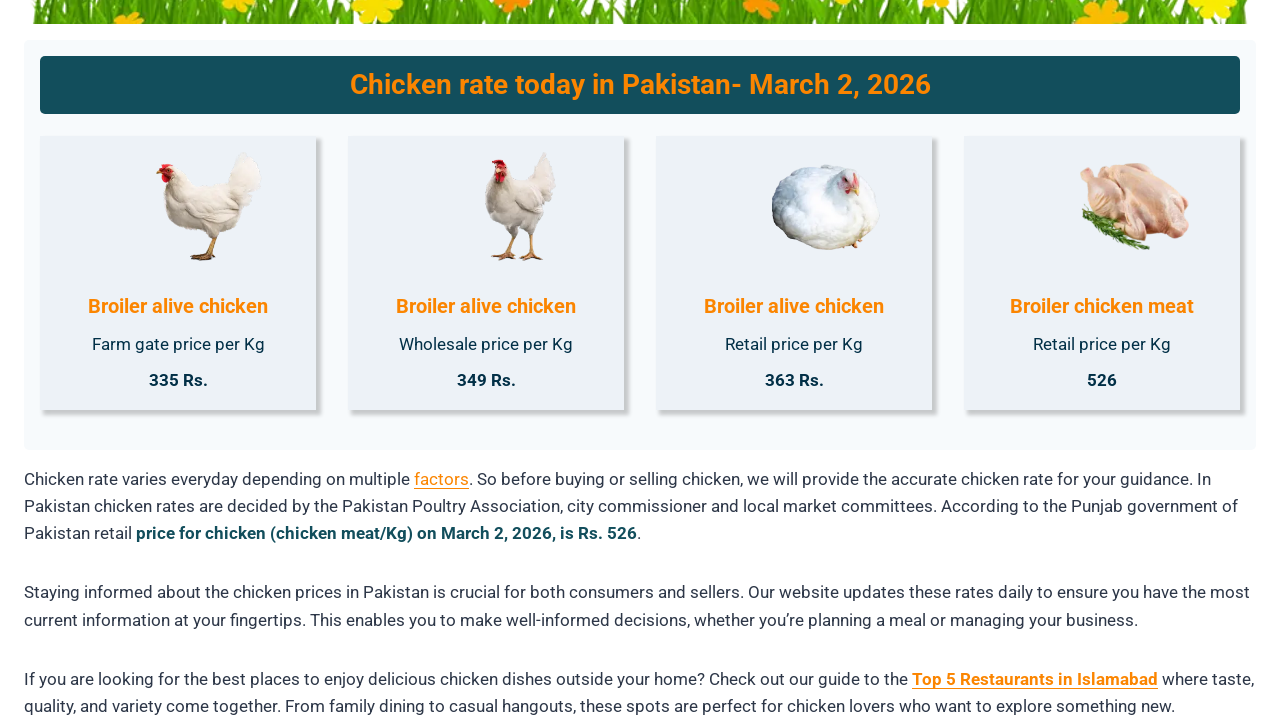

Clicked at center of viewport (640, 360) at (640, 360)
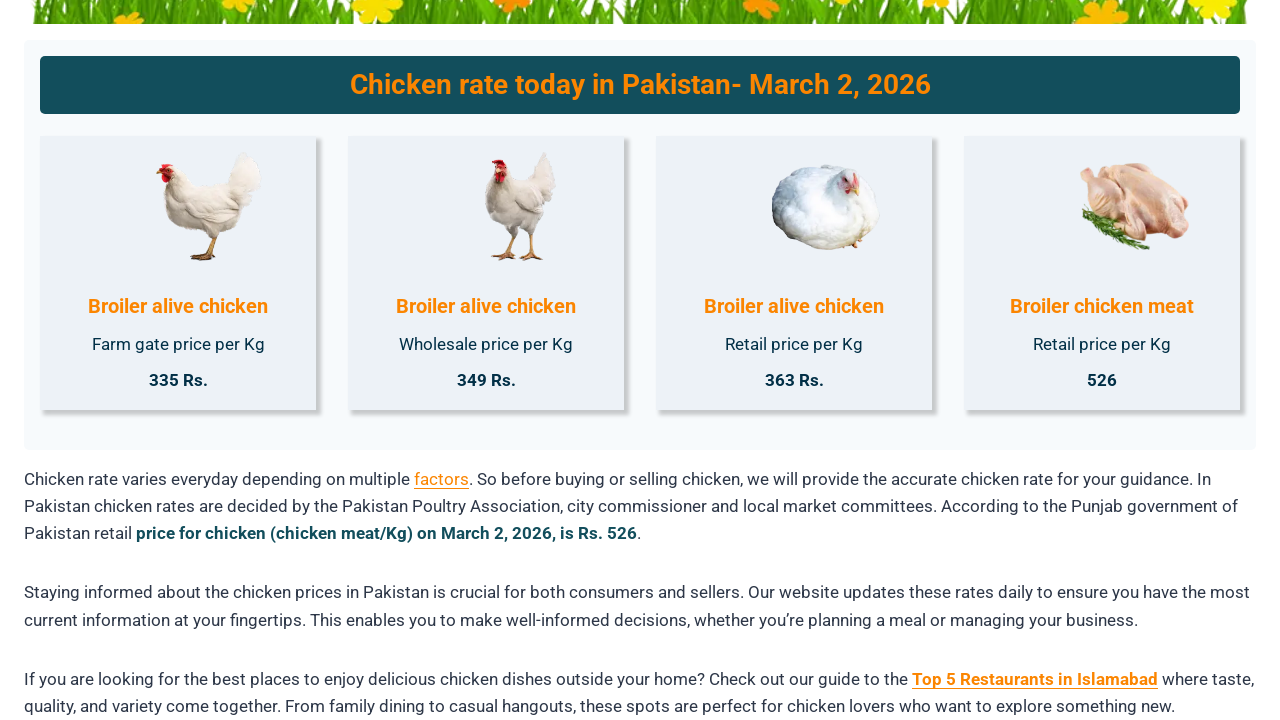

Verified pricing header 'Chicken rate today in Pakistan' is displayed
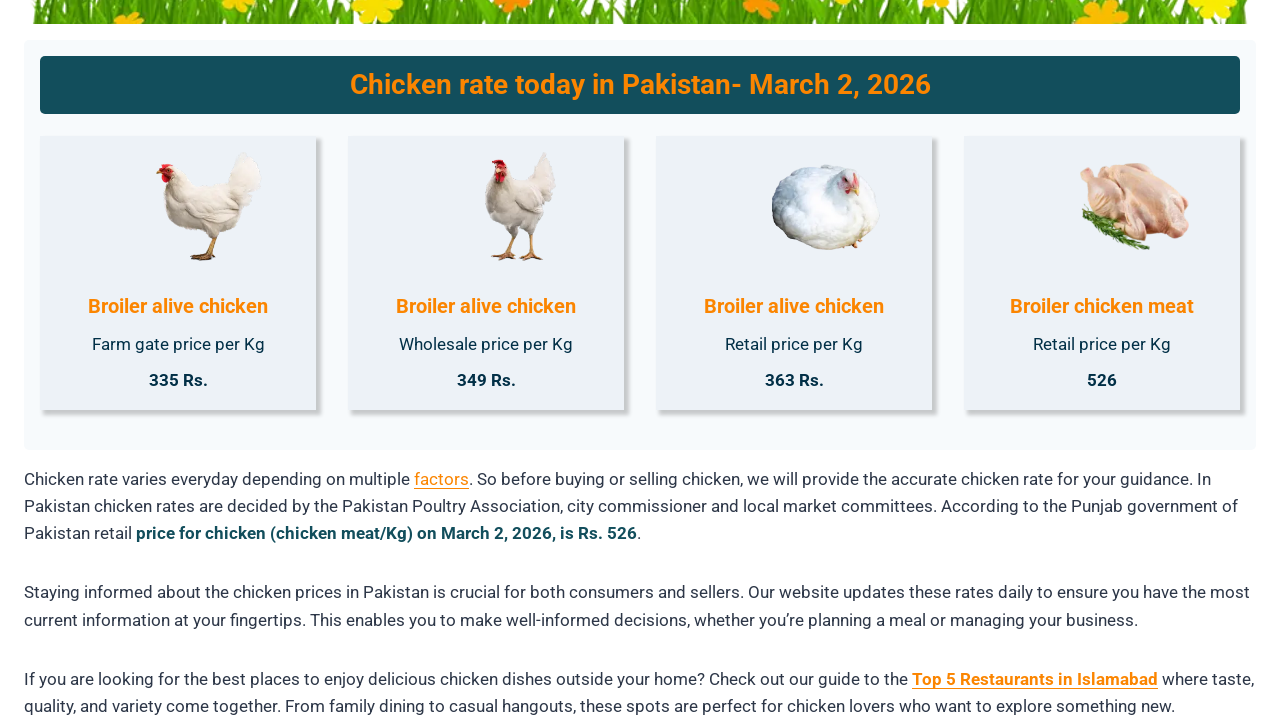

Verified product pricing sections are loaded
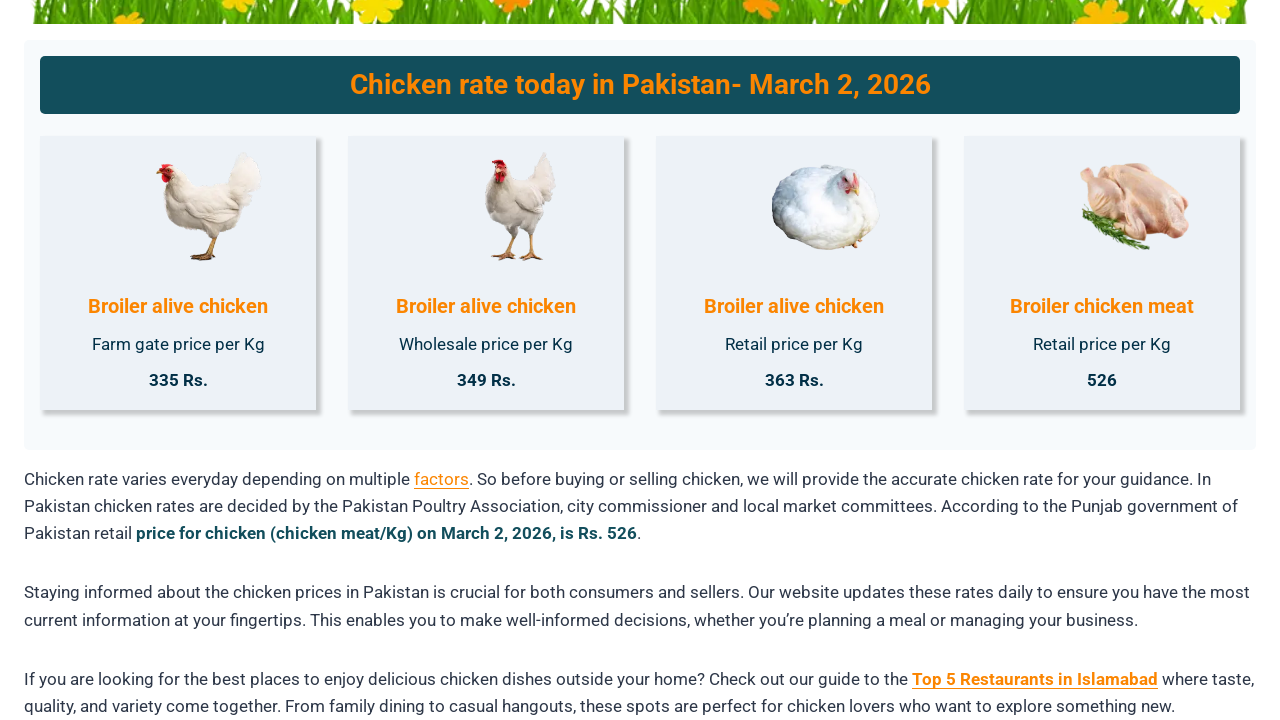

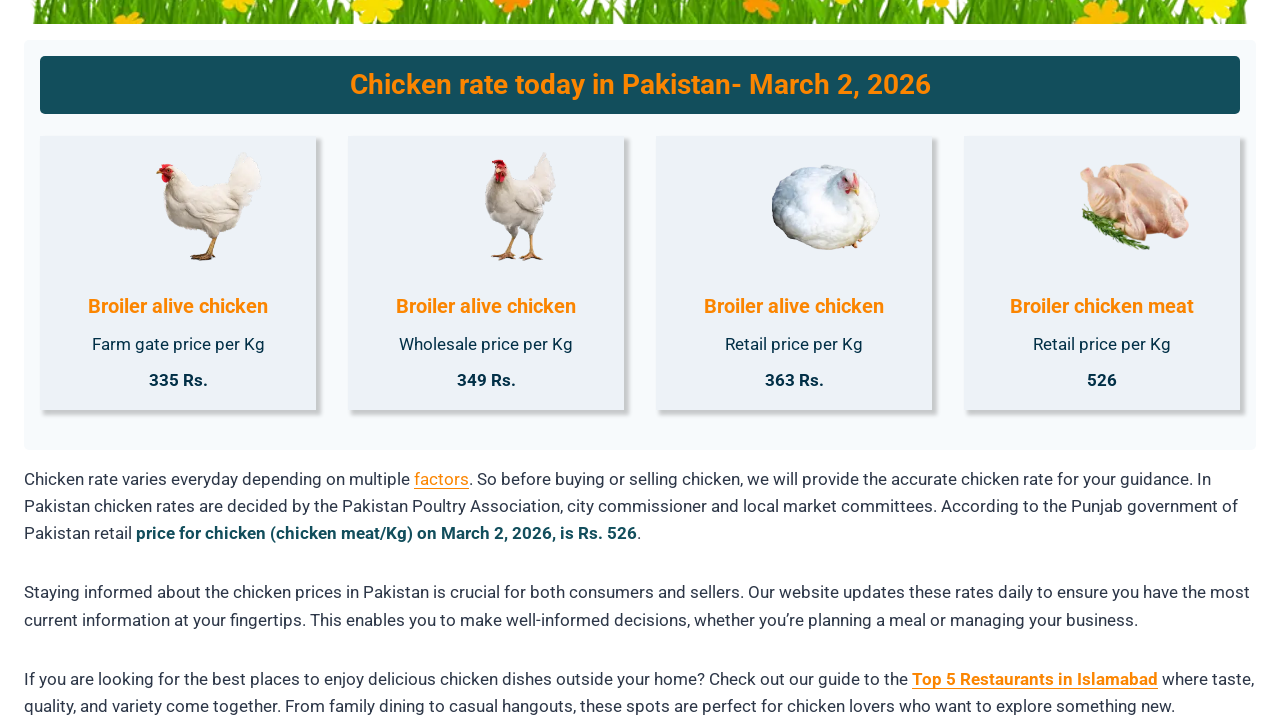